Tests simple alert dialog handling by clicking a button that triggers an alert and accepting it

Starting URL: https://testautomationpractice.blogspot.com/

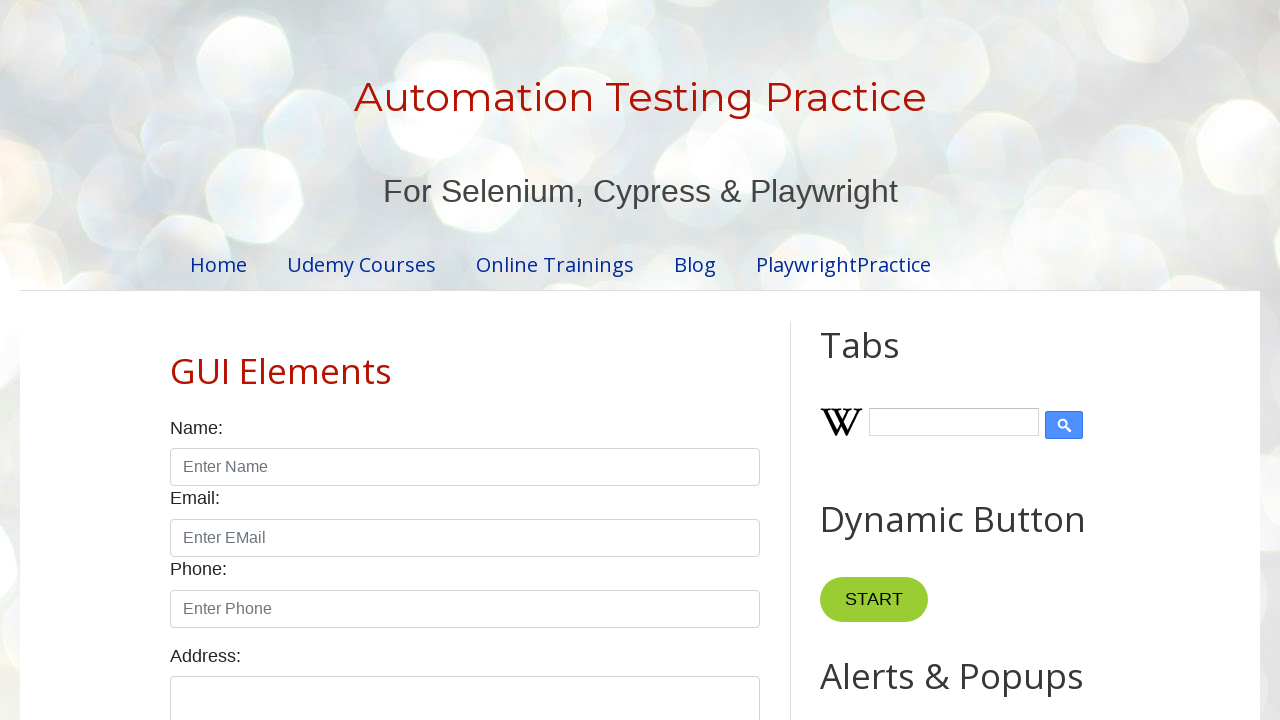

Set up dialog handler to accept alerts
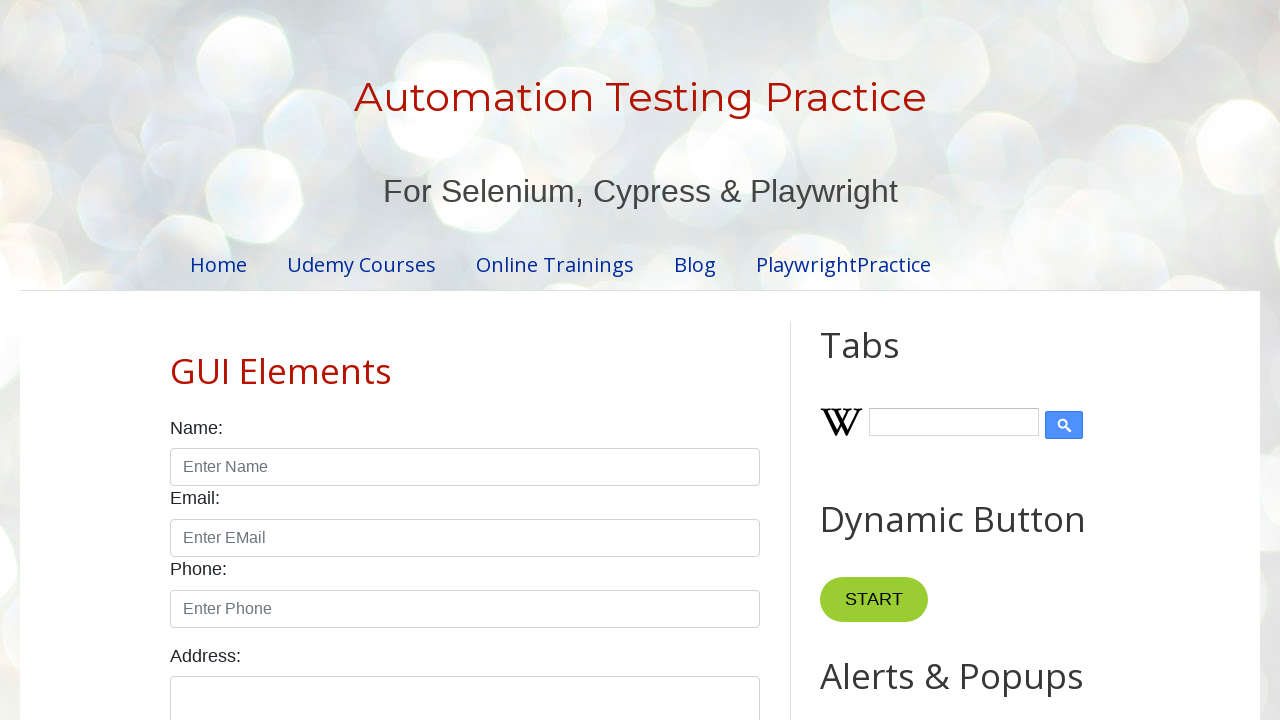

Clicked Simple Alert button to trigger alert dialog at (888, 361) on xpath=//button[normalize-space()='Simple Alert']
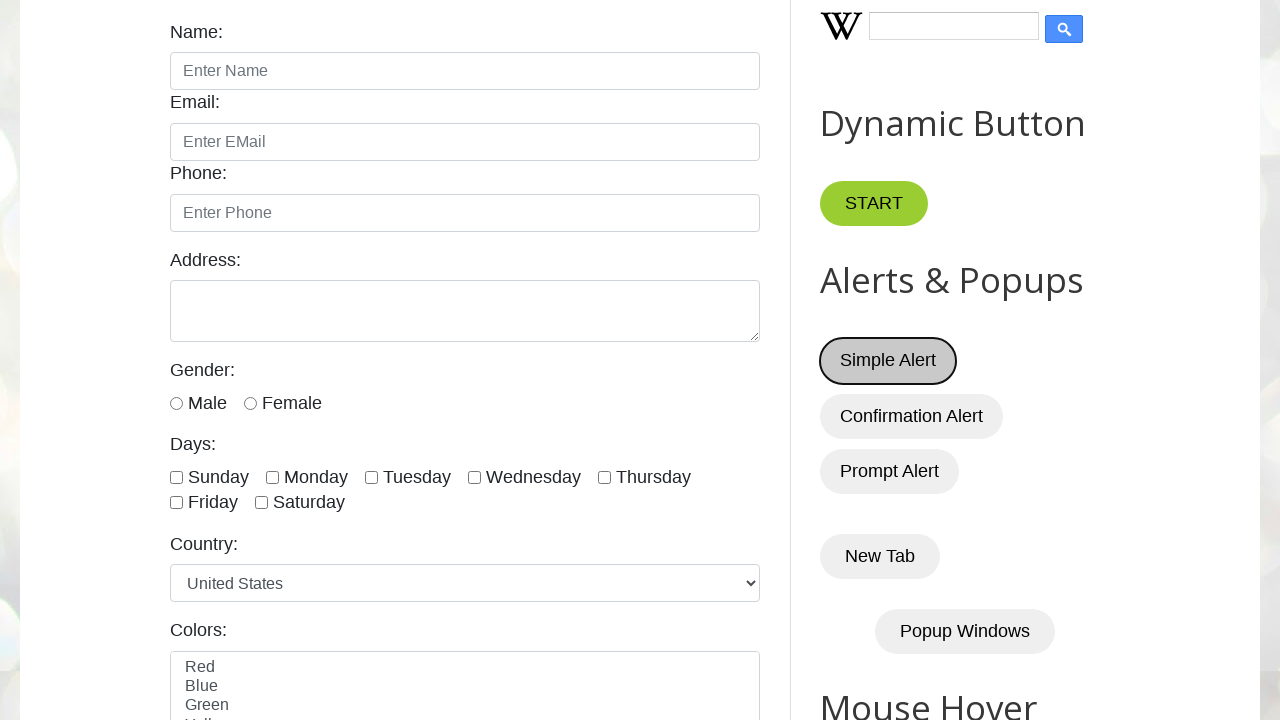

Alert dialog was accepted and handled
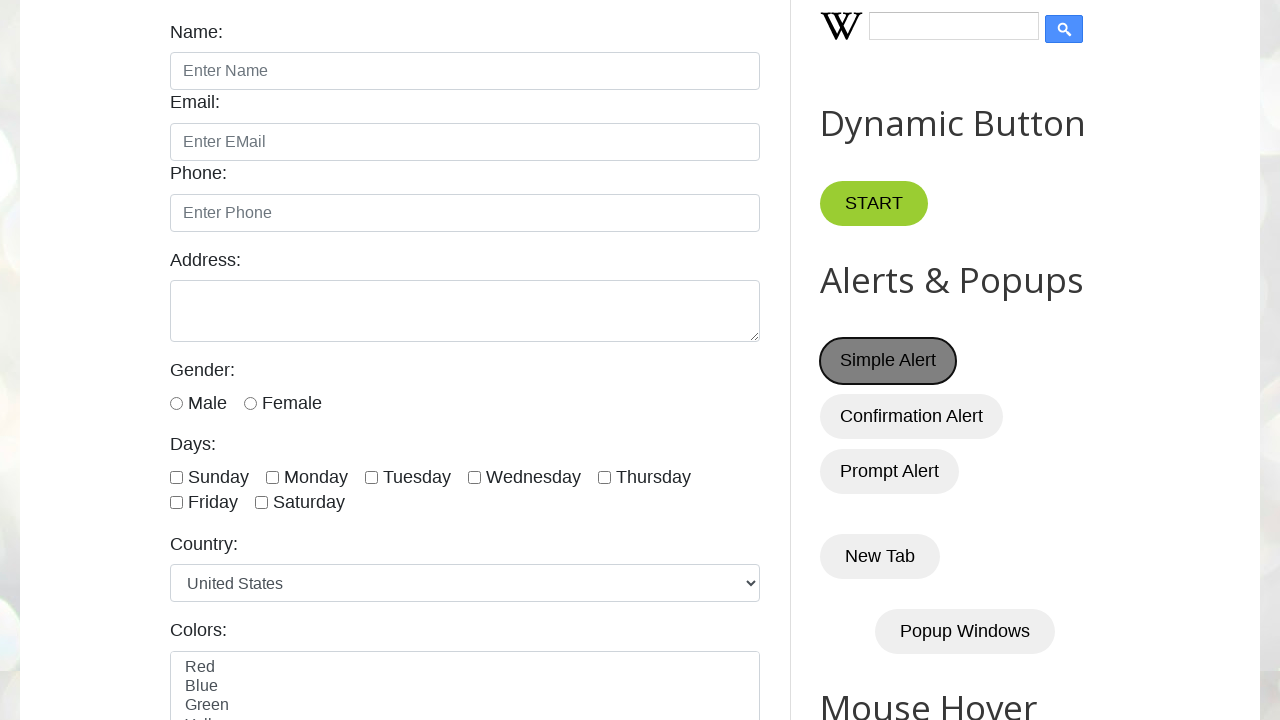

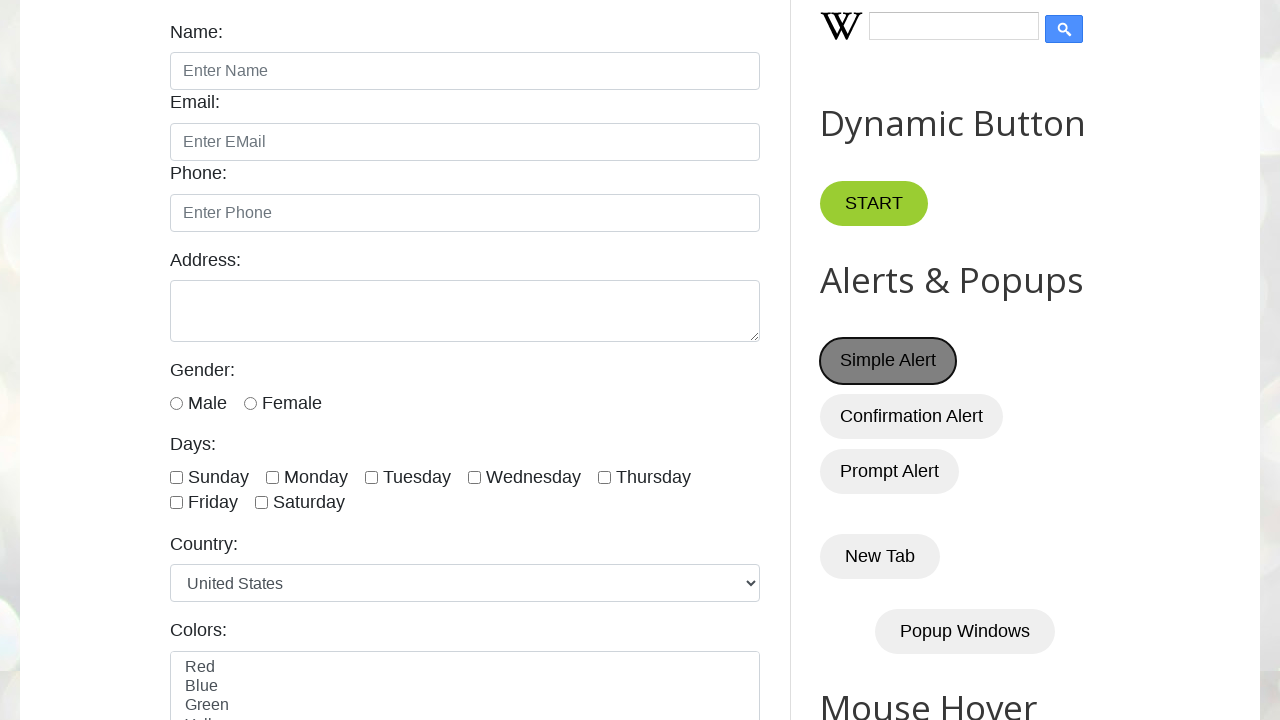